Navigates to the Korean postal service (ePost) tracking page with a tracking number and waits for the tracking information to load.

Starting URL: http://service.epost.go.kr/trace.RetrieveRegiPrclDeliv.postal?sid1=1234567890123

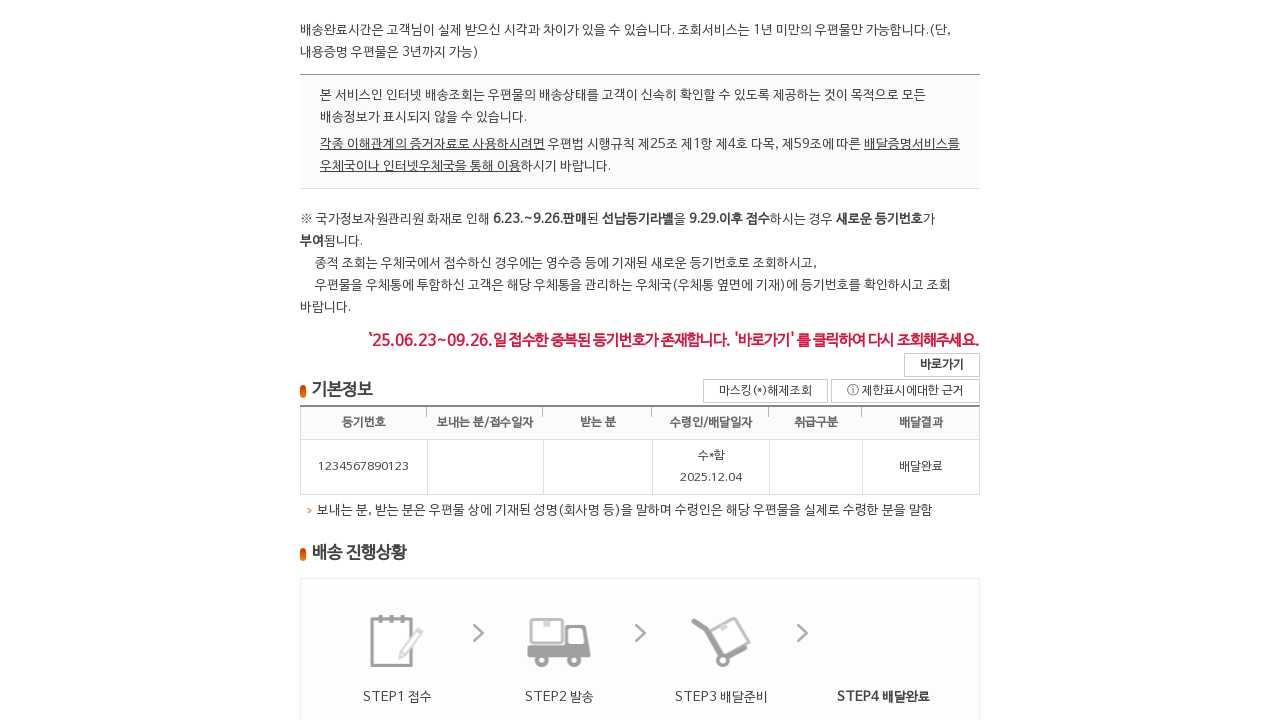

Waited for network idle state on ePost tracking page
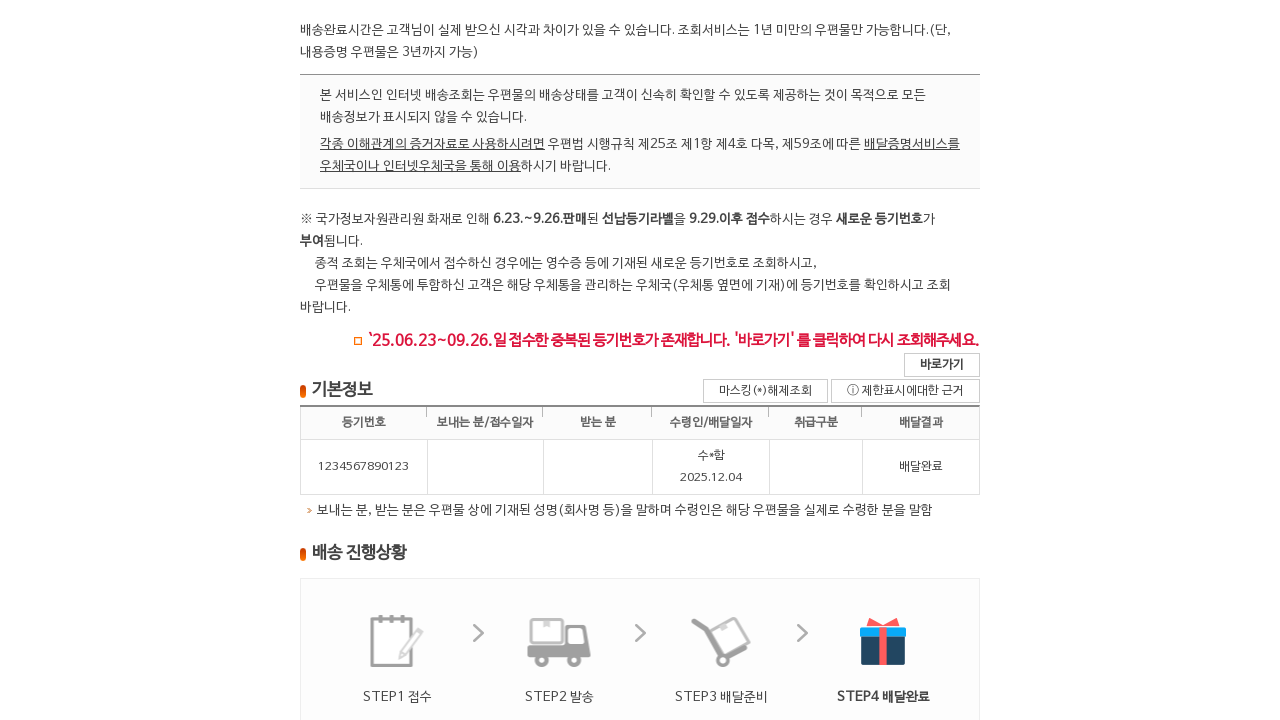

Confirmed body element is visible on tracking page
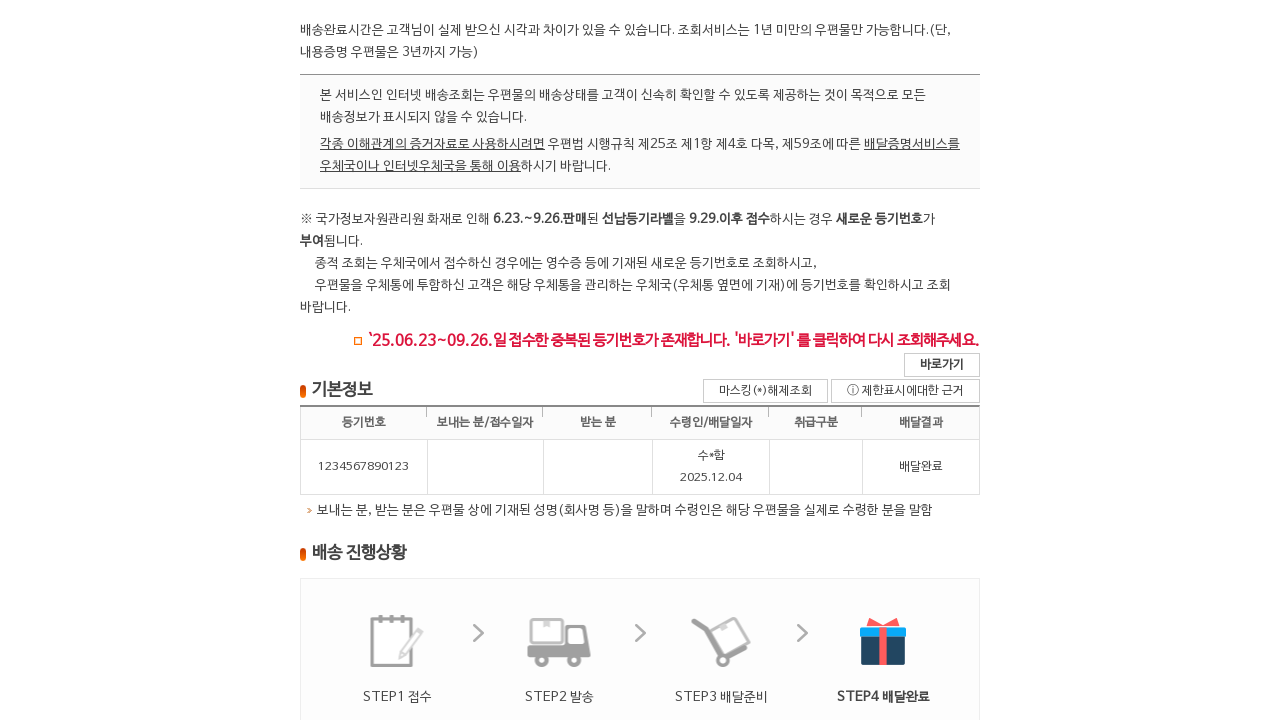

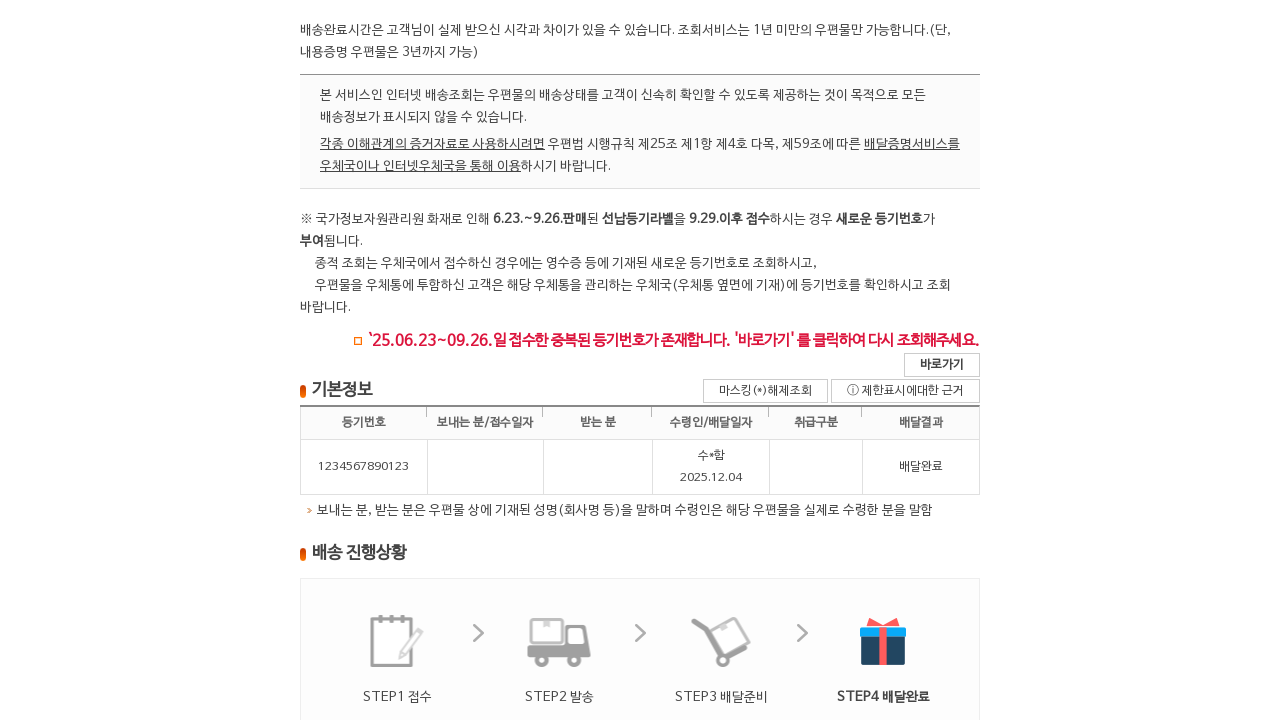